Tests flight booking workflow on BlazeDemo by selecting departure/arrival cities, choosing a flight, and filling in passenger and payment information

Starting URL: https://blazedemo.com/

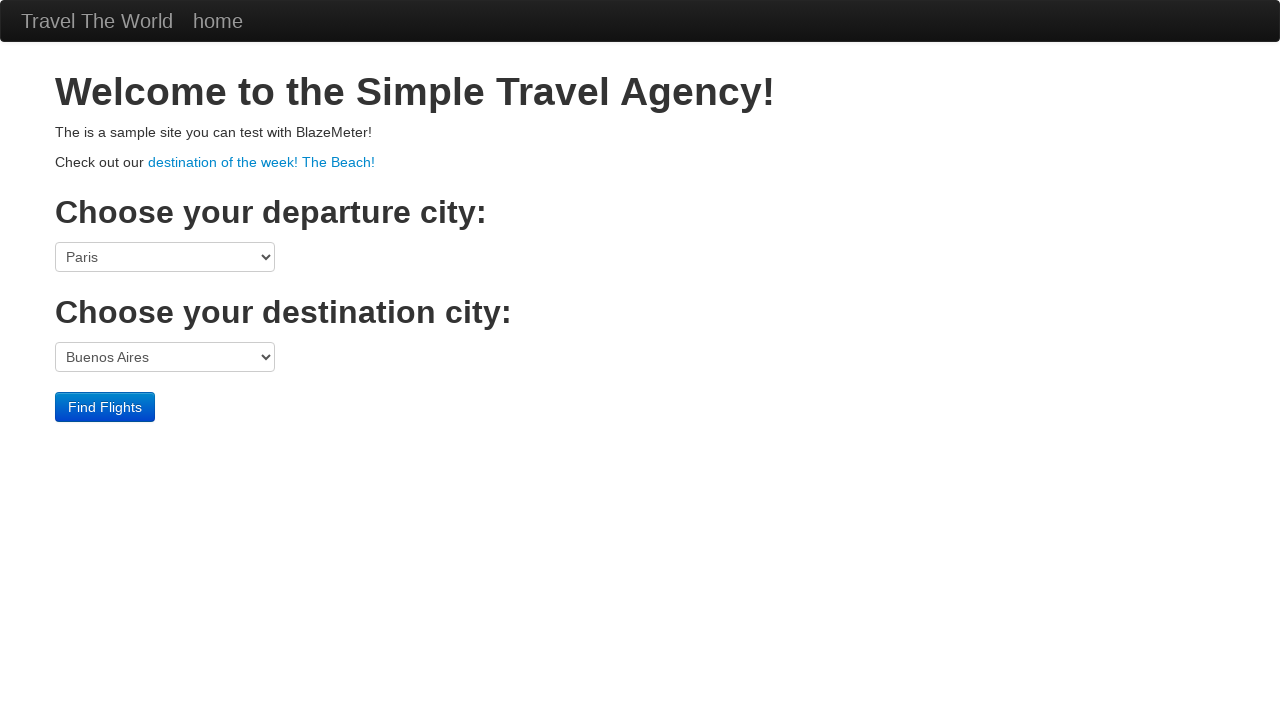

Selected Boston as departure city on select[name='fromPort']
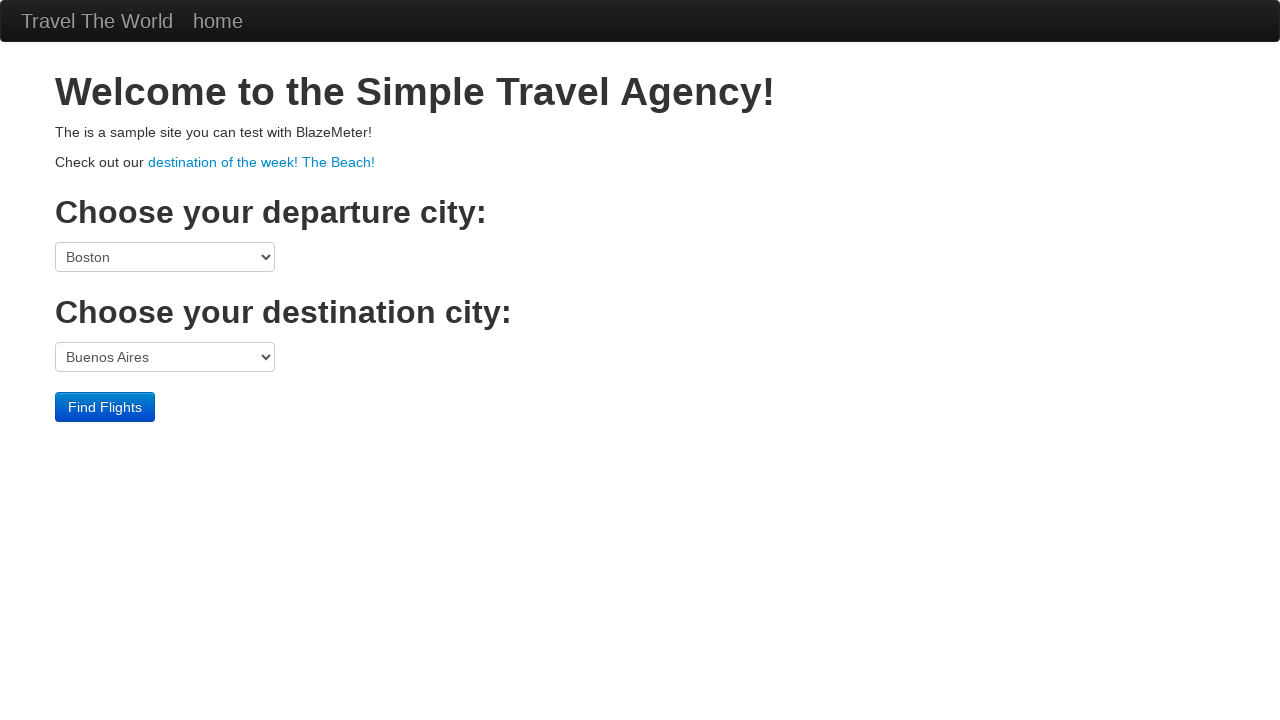

Selected New York as arrival city on select[name='toPort']
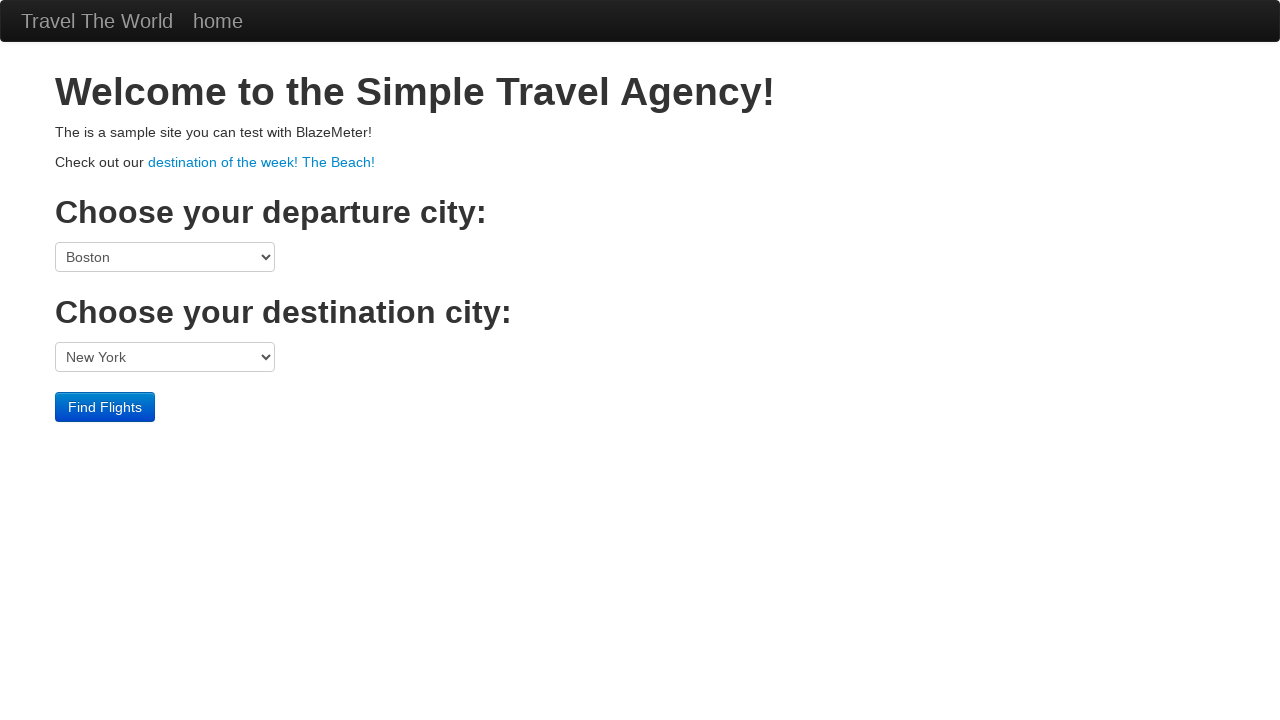

Clicked Find Flights button at (105, 407) on input.btn.btn-primary
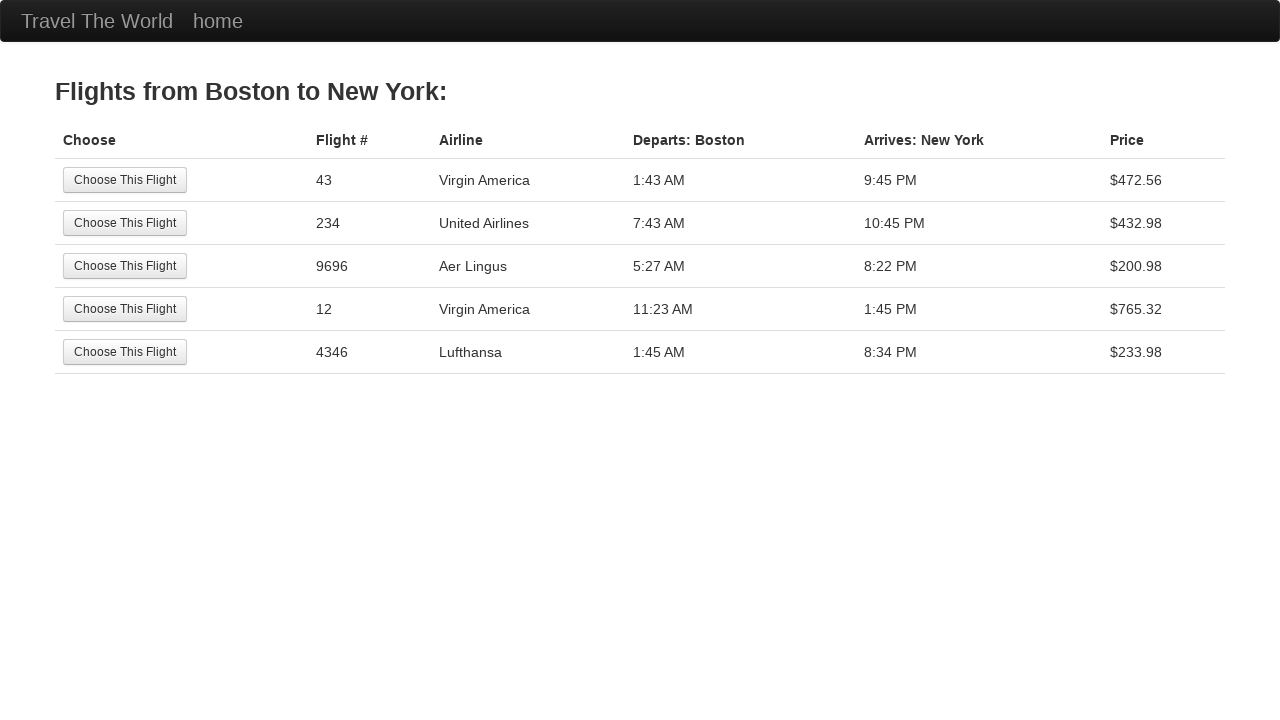

Selected second flight option at (125, 223) on (//input[@value='Choose This Flight'])[2]
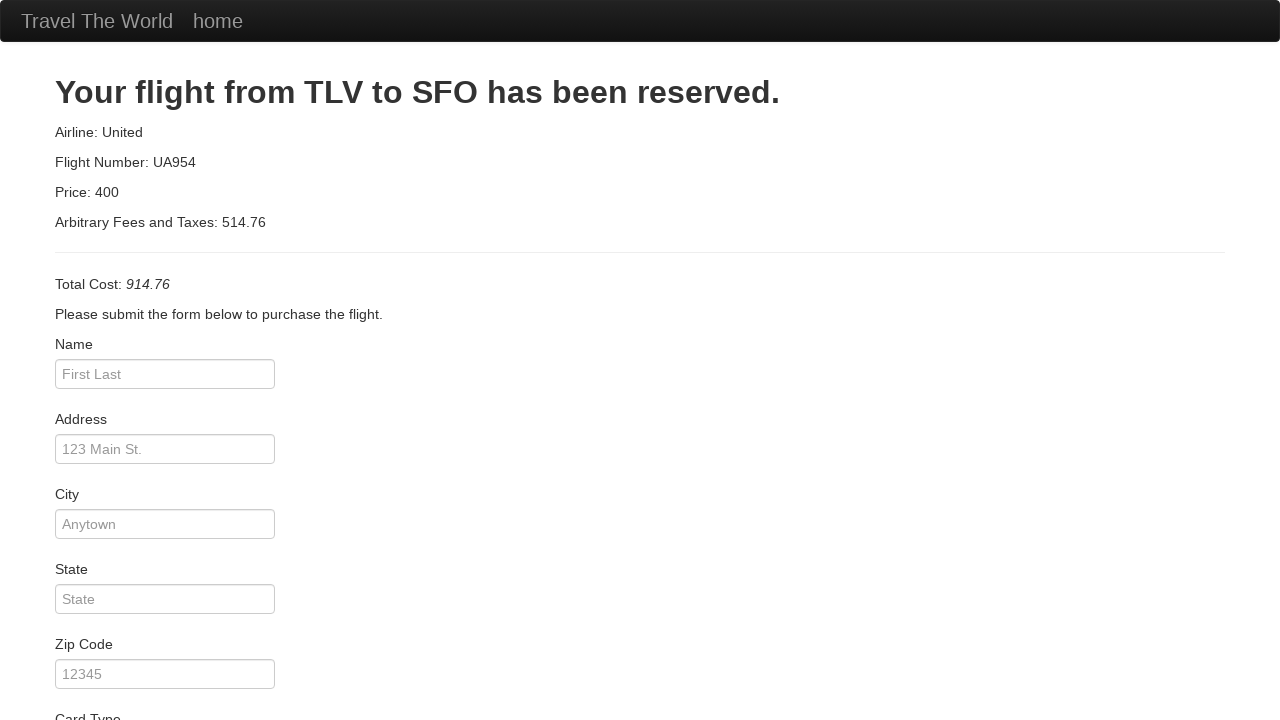

Filled passenger name with 'Mike' on #inputName
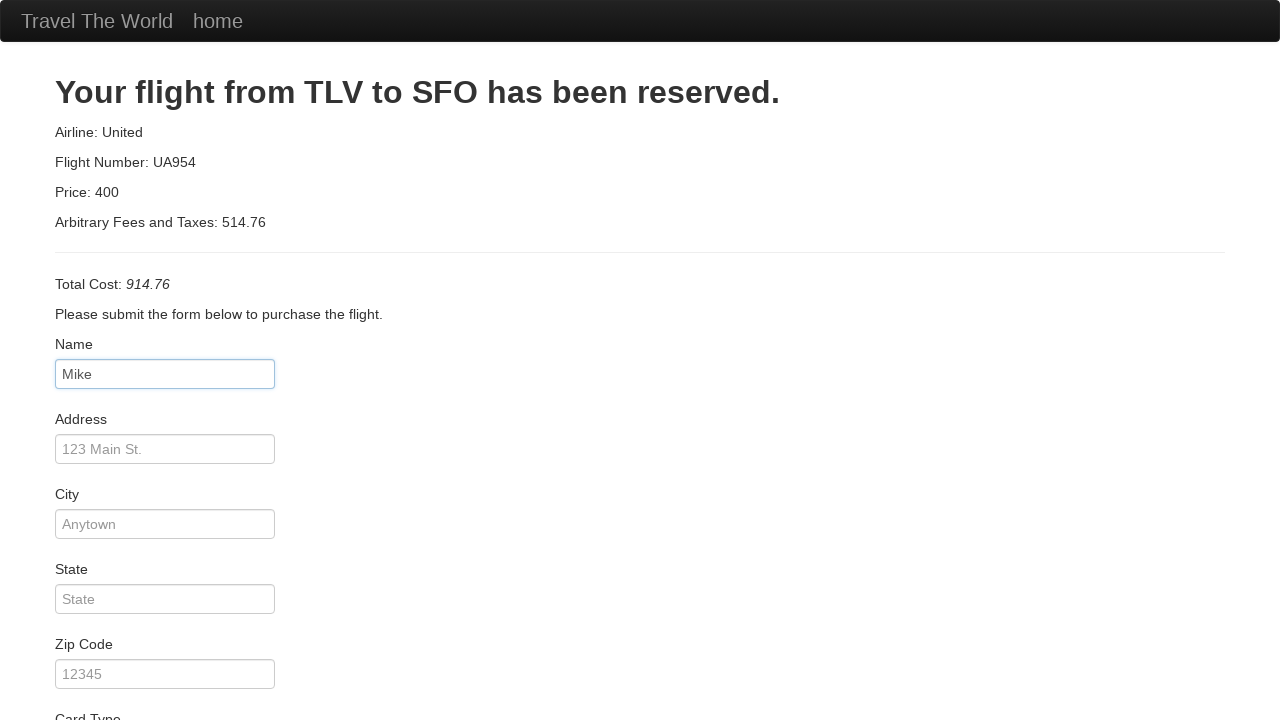

Filled address with 'Canada' on #address
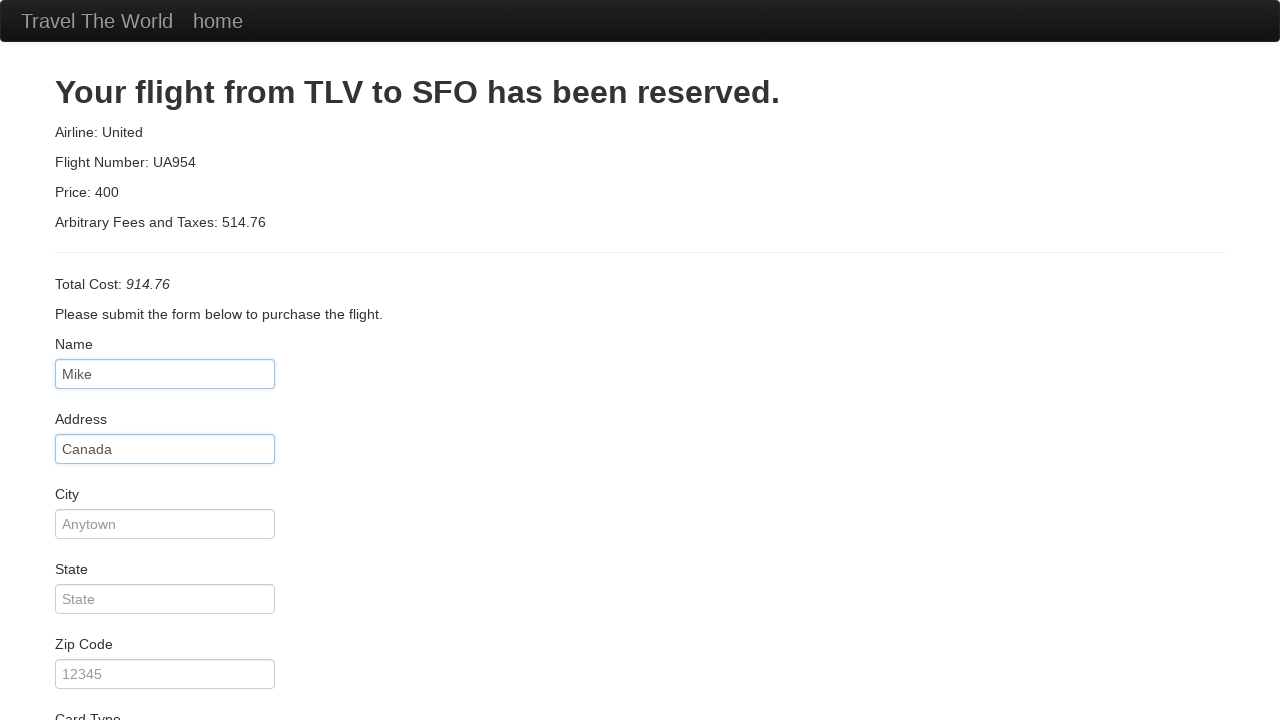

Filled city with 'Toronto' on #city
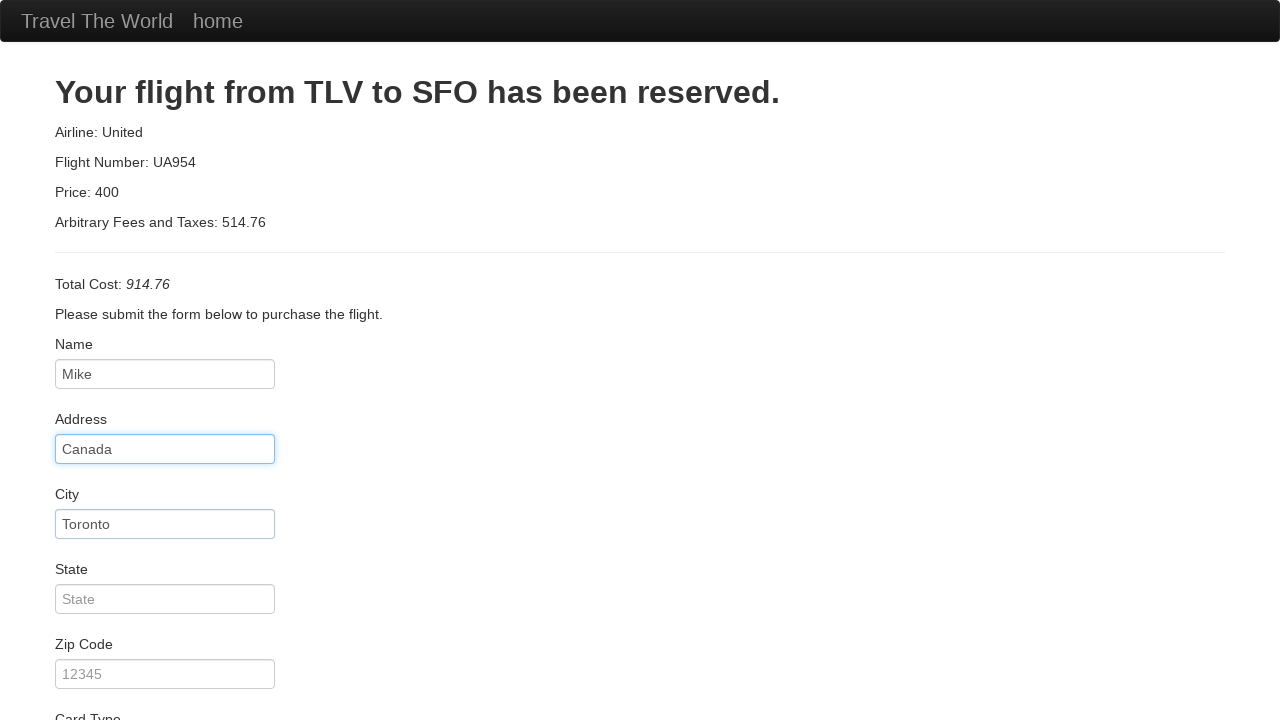

Filled state with 'ON' on #state
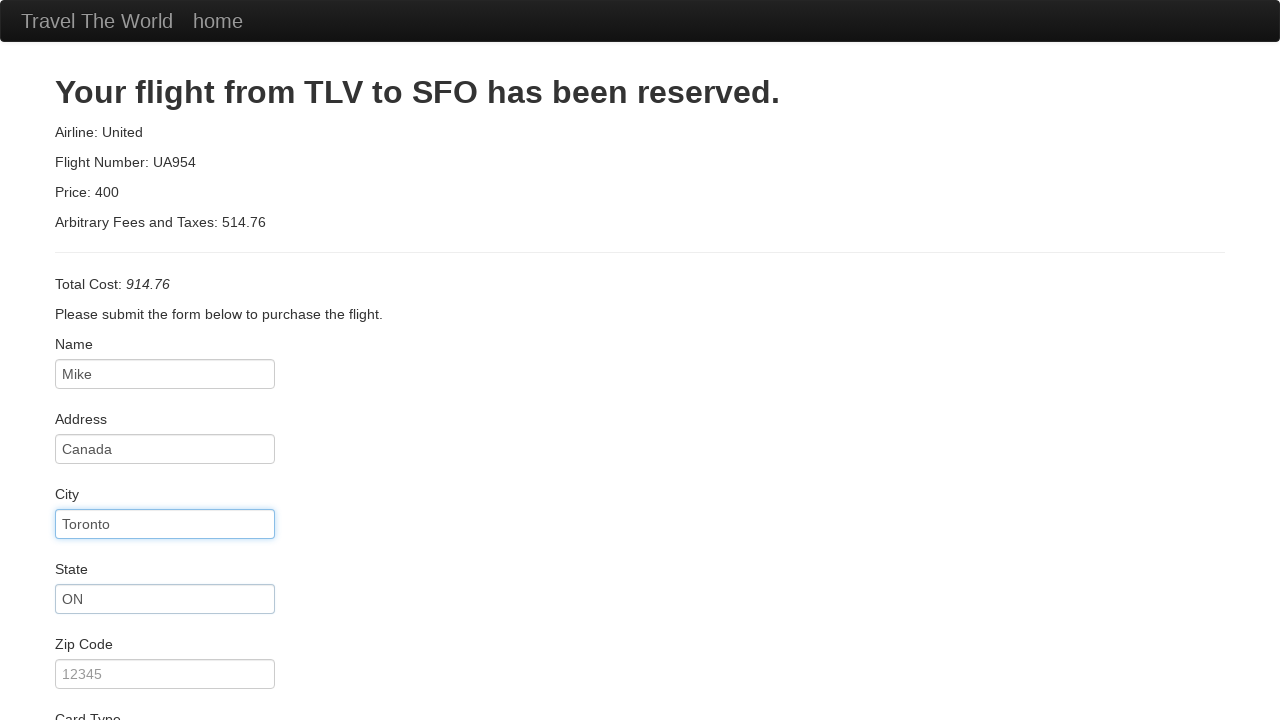

Filled zip code with 'A1B 2C4' on #zipCode
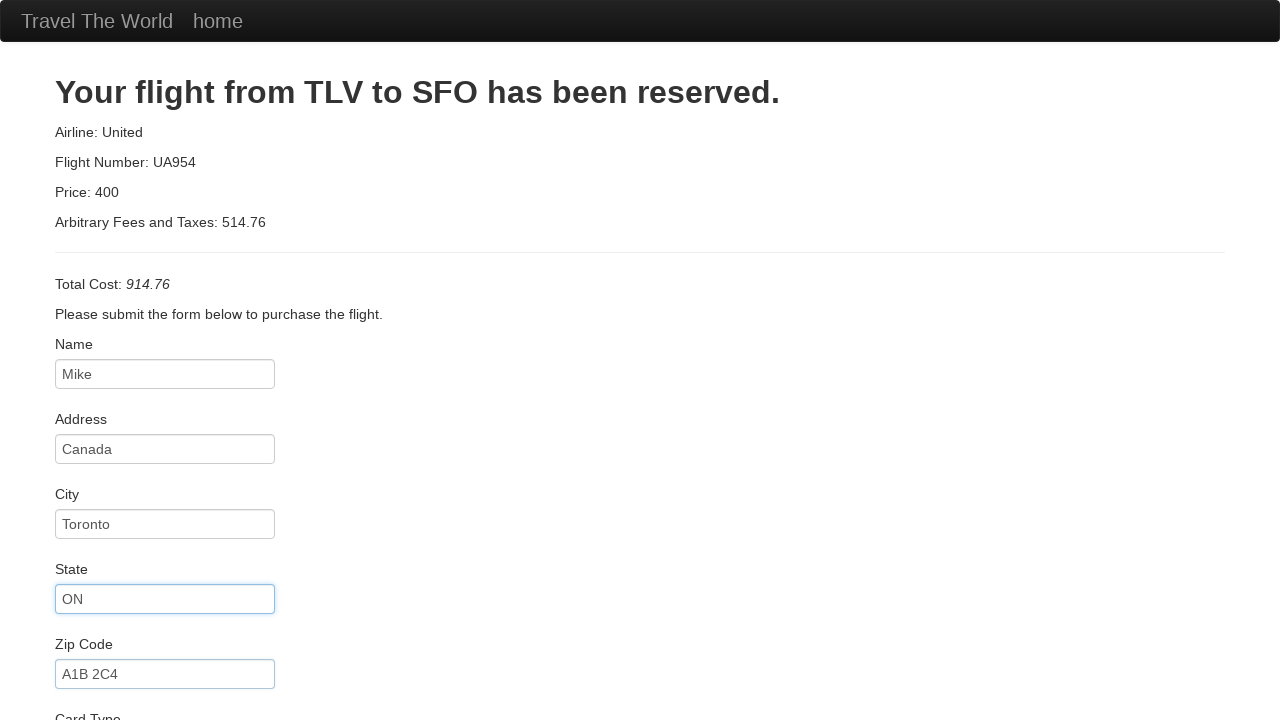

Selected American Express as card type on #cardType
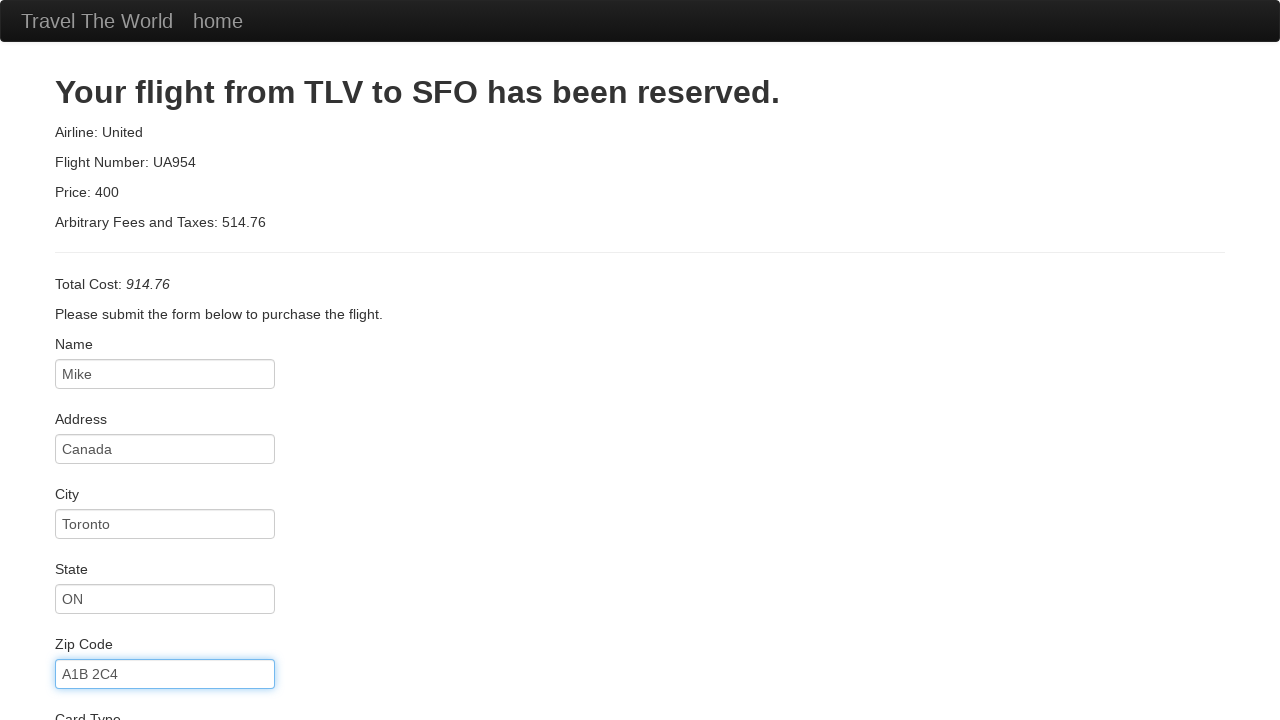

Filled credit card number on #creditCardNumber
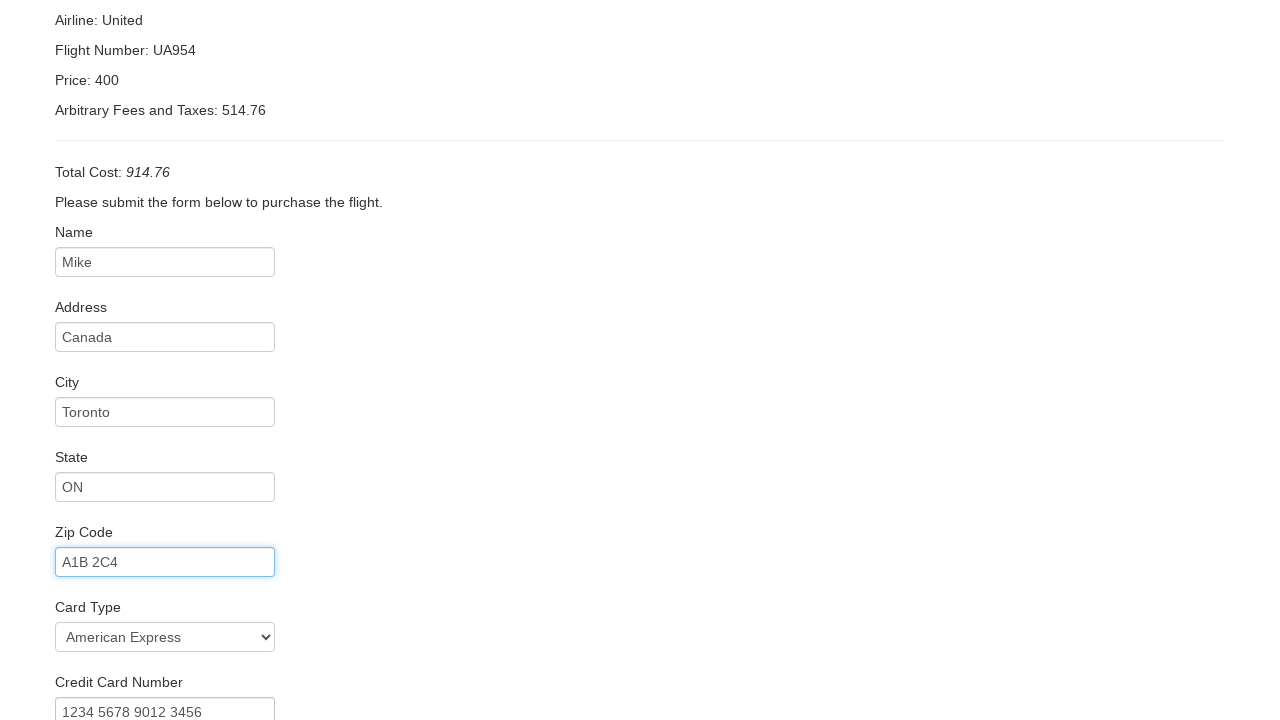

Filled credit card month with '01' on #creditCardMonth
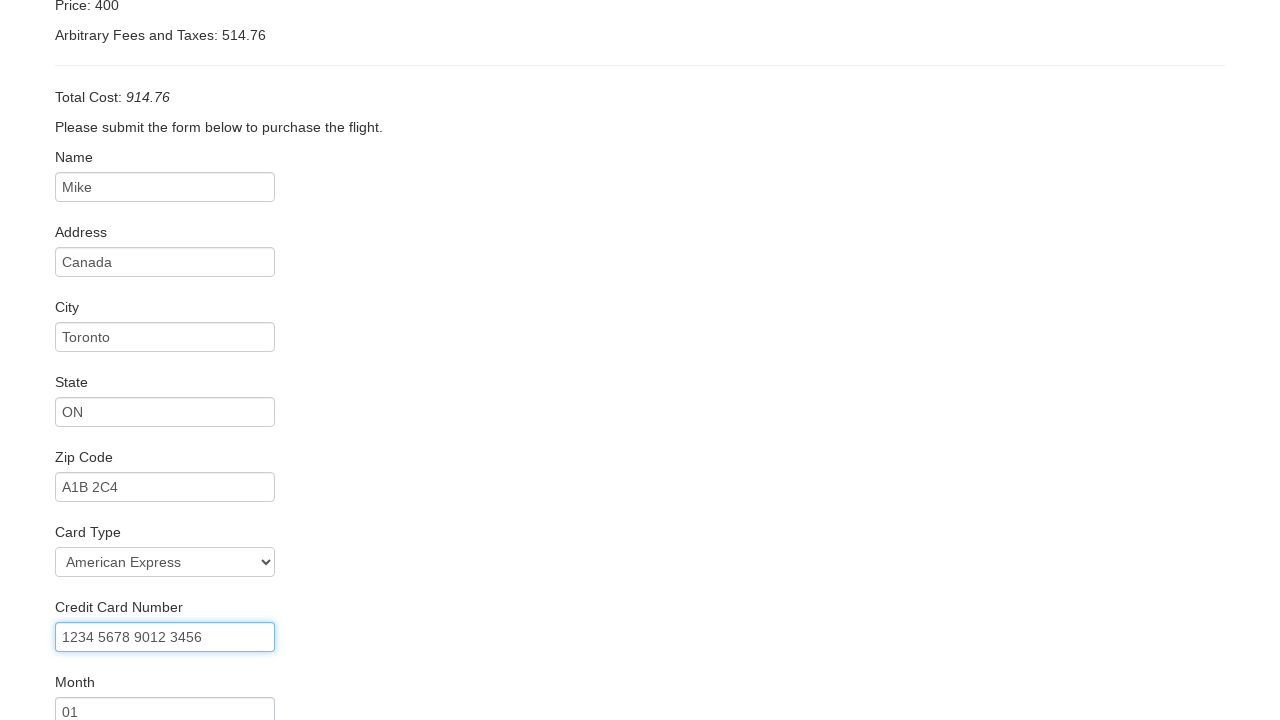

Filled credit card year with '2025' on #creditCardYear
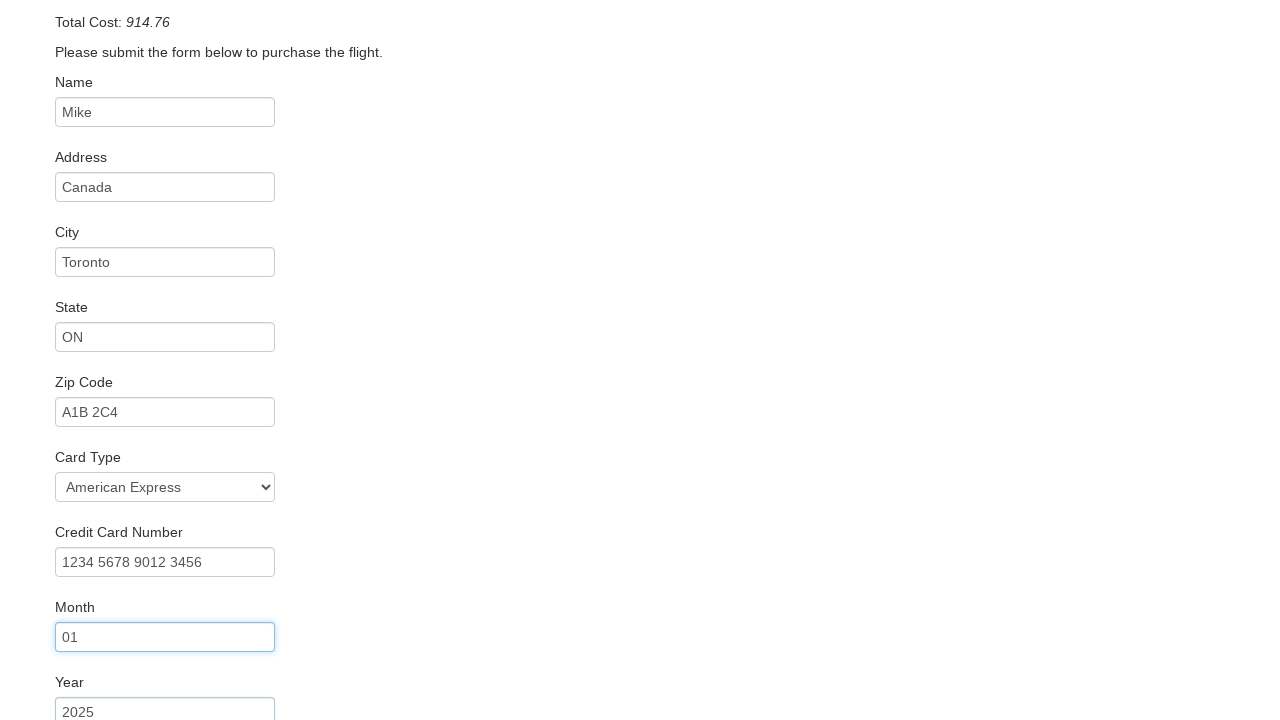

Filled name on card with 'Mike D' on #nameOnCard
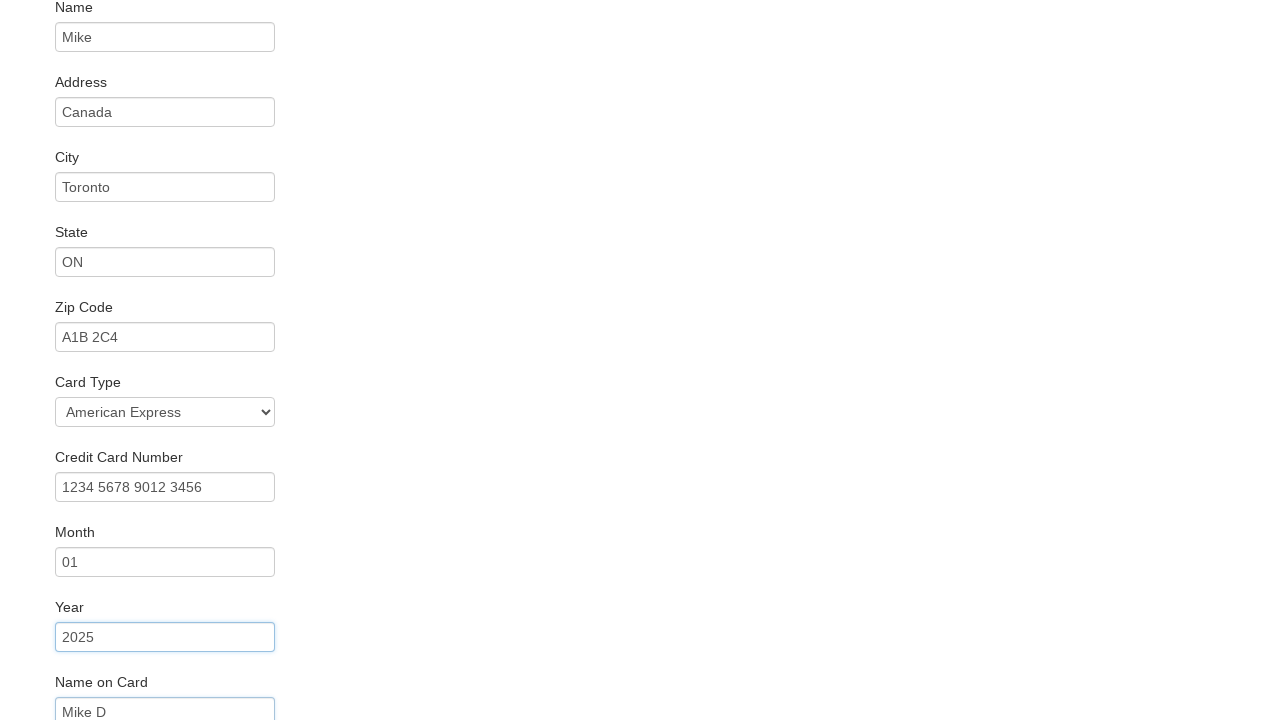

Clicked submit button to complete purchase at (118, 685) on input.btn.btn-primary
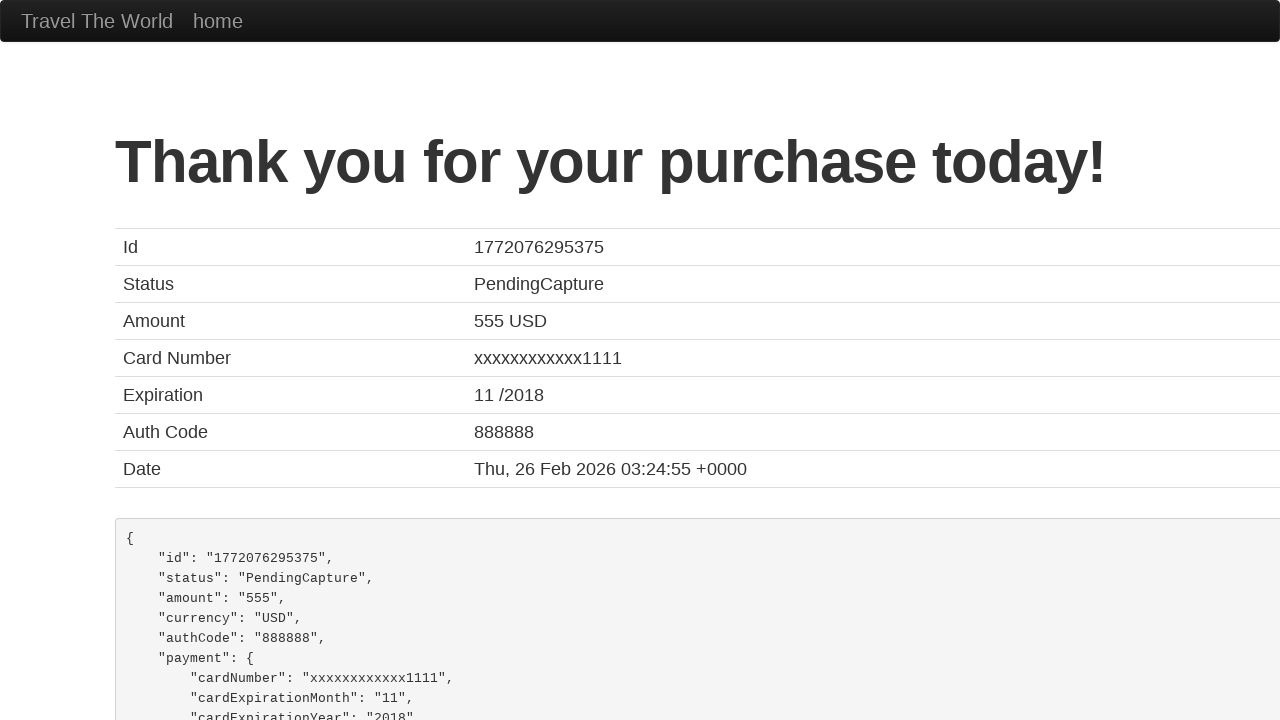

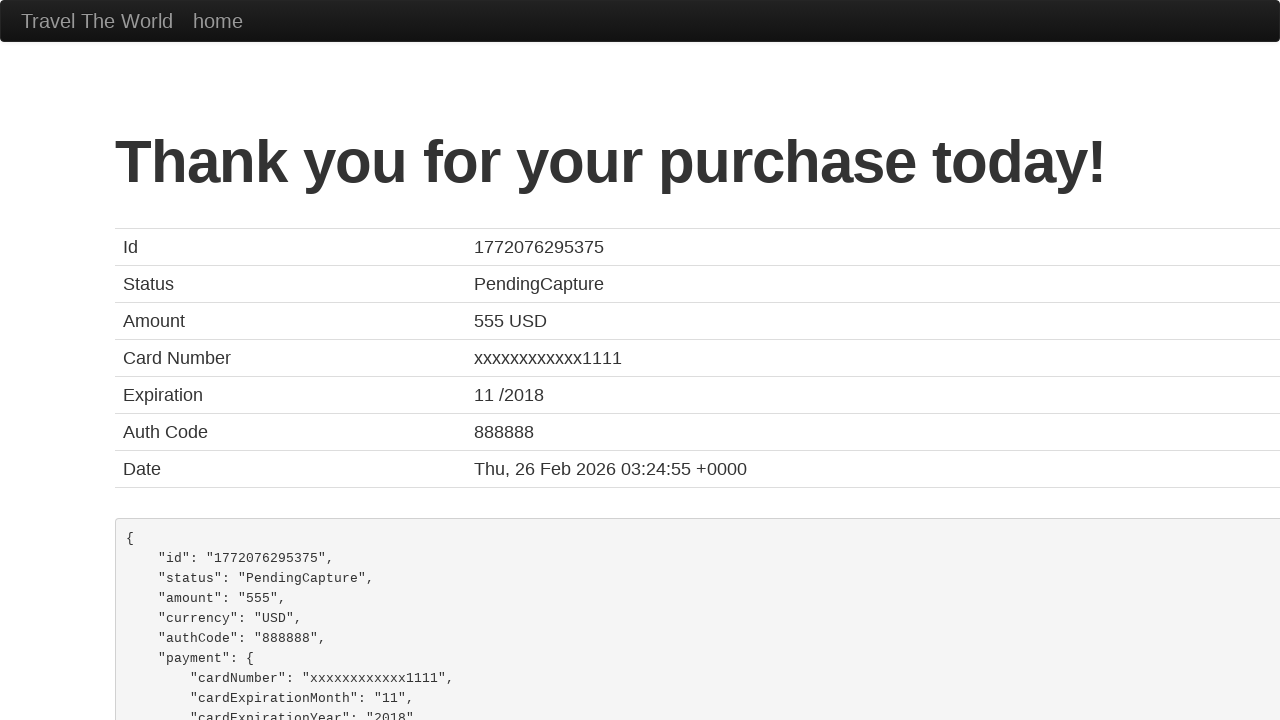